Tests input box functionality by filling text, then disabling and re-enabling the input field using buttons, verifying the input state changes correctly.

Starting URL: https://www.letskodeit.com/practice

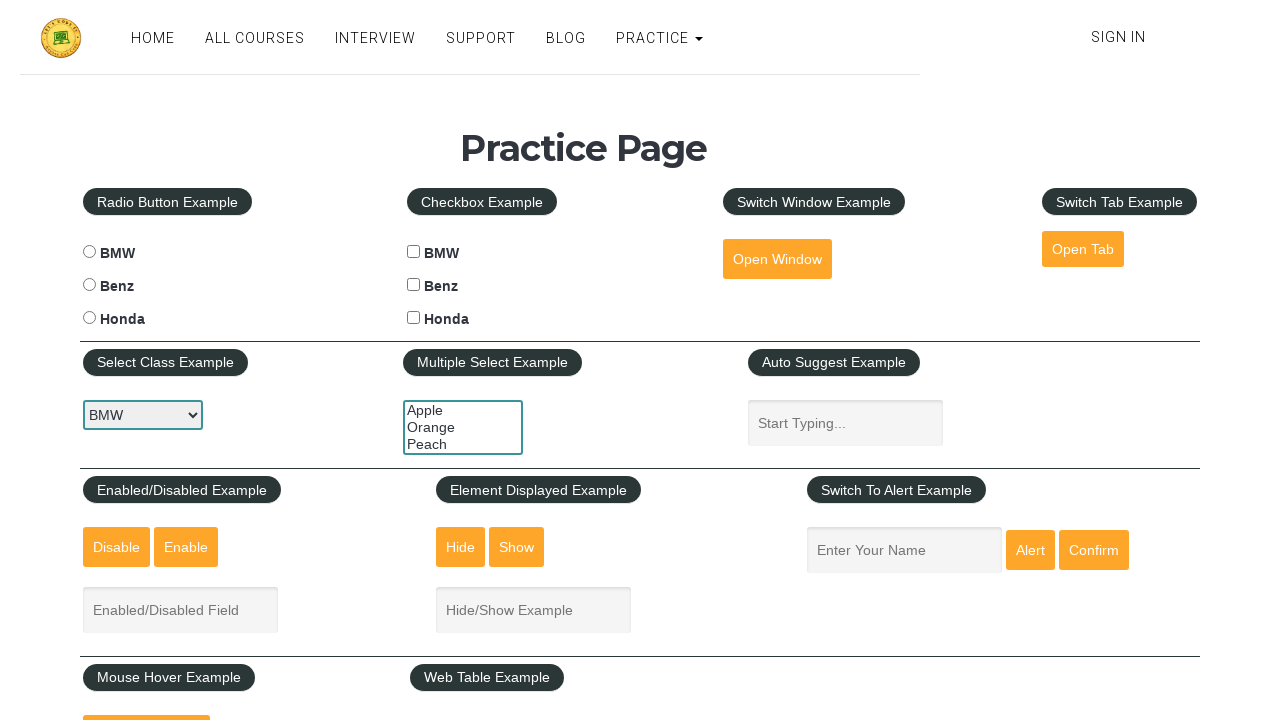

Input box became visible
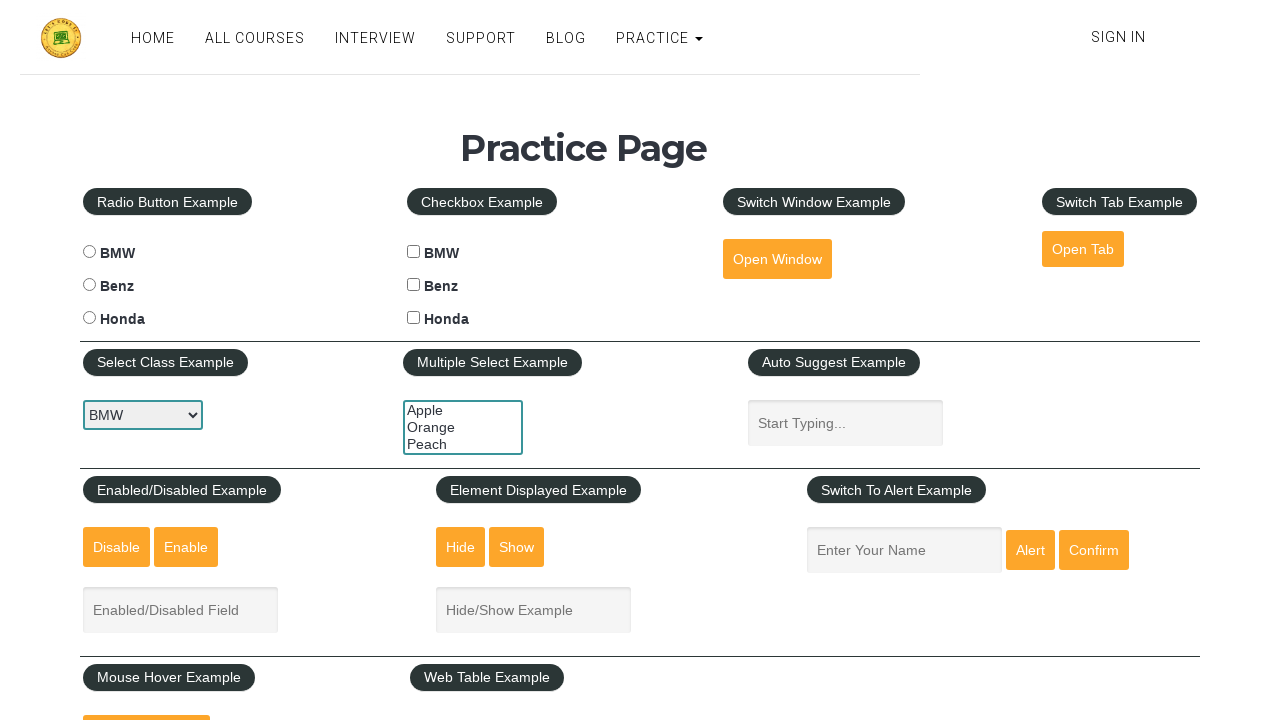

Filled input box with 'Hello Harry!' on #enabled-example-input
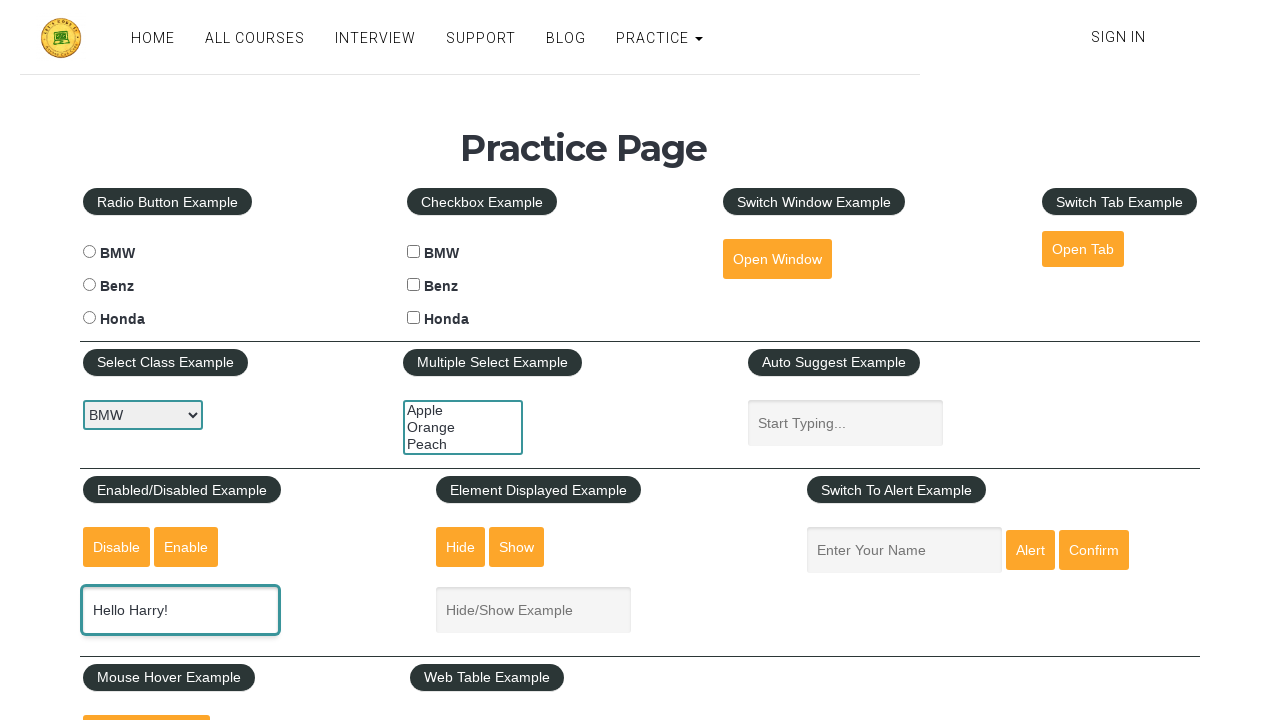

Clicked disable button to disable the input field at (116, 547) on #disabled-button
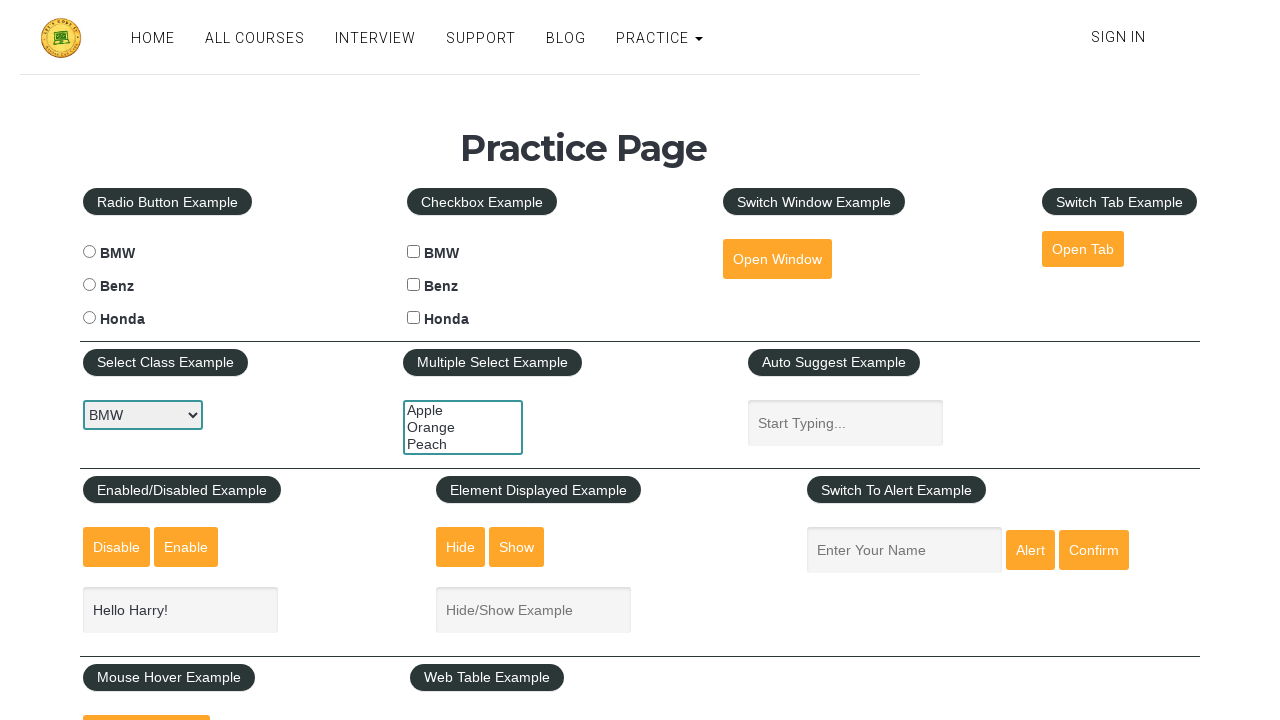

Waited 500ms for input field to transition to disabled state
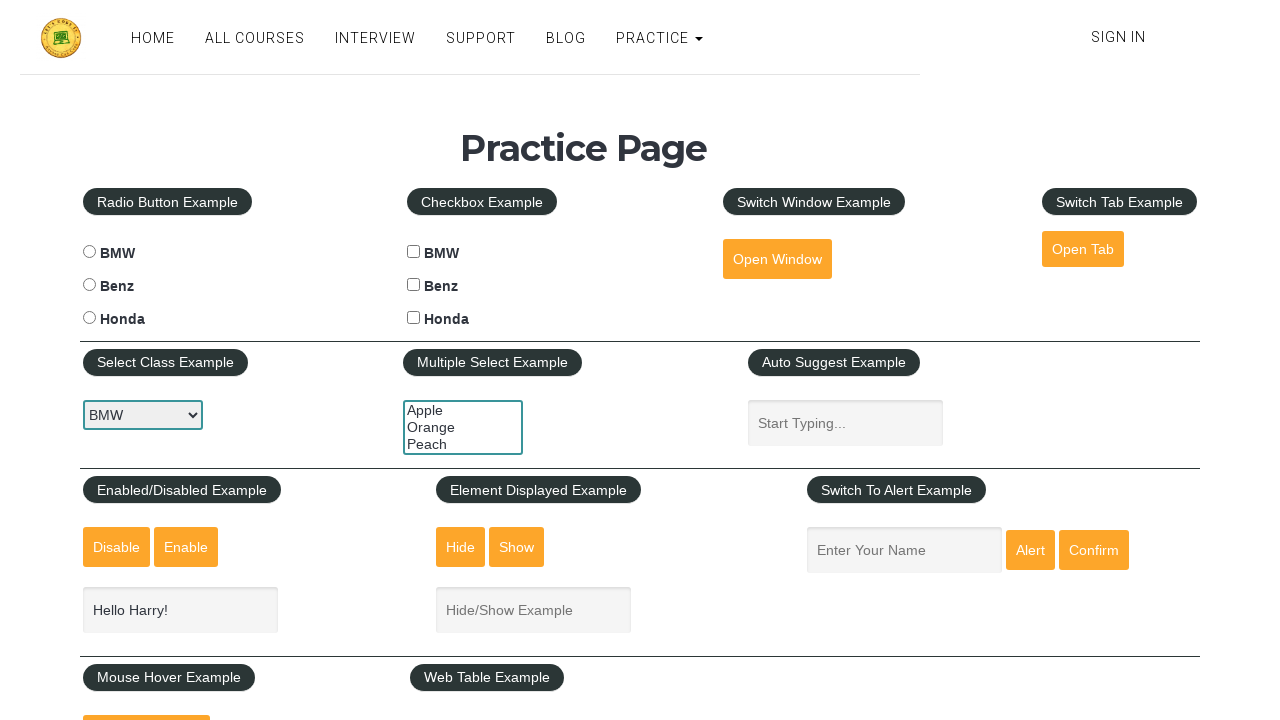

Clicked enable button to re-enable the input field at (186, 547) on #enabled-button
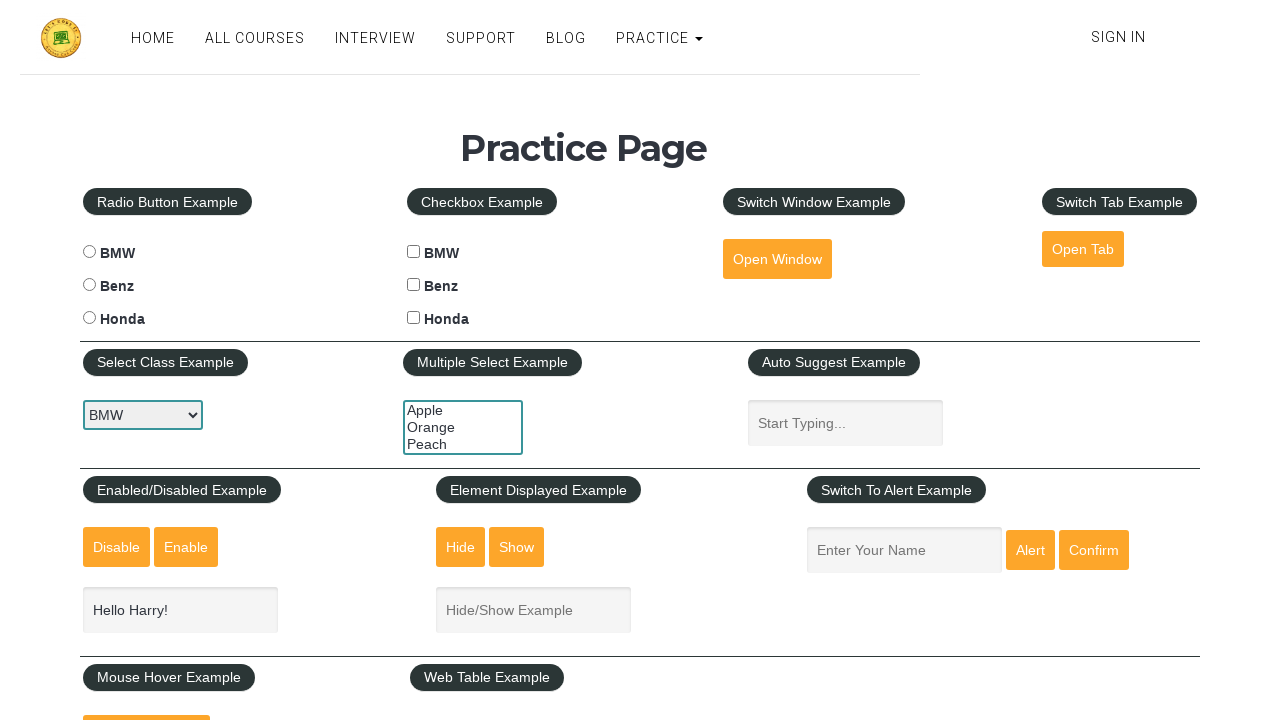

Input field is visible again and contains the original text value
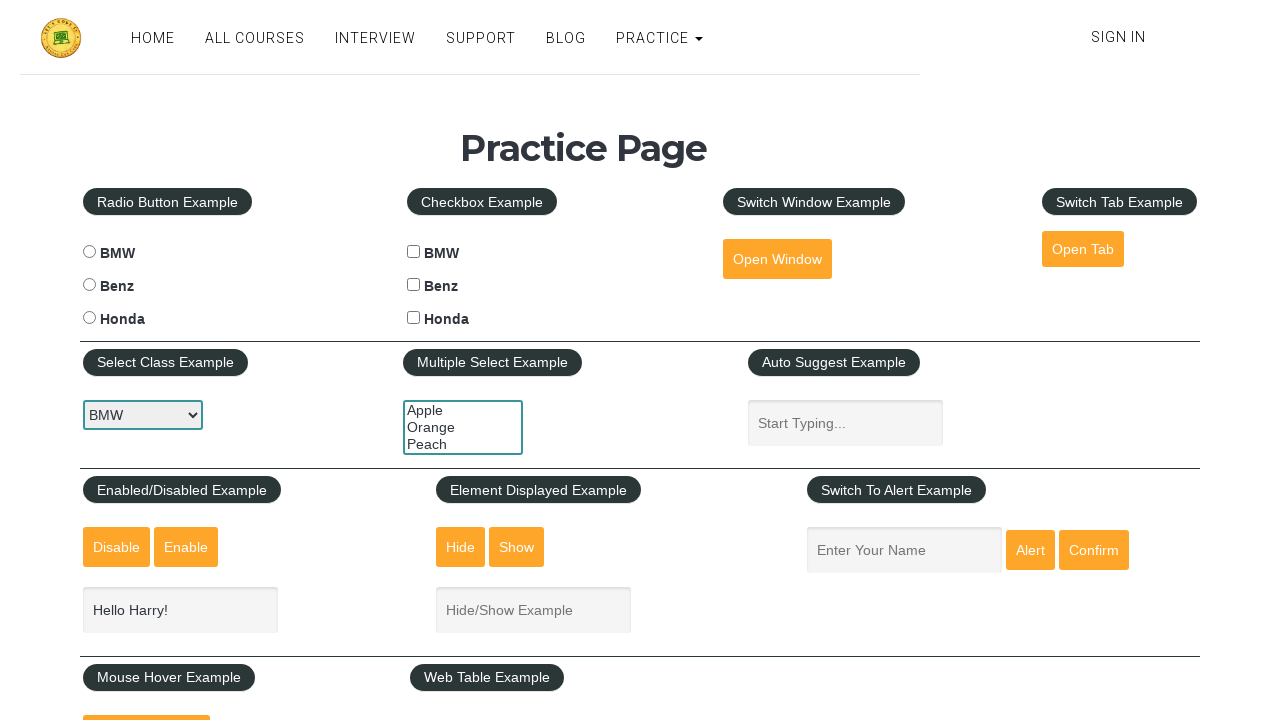

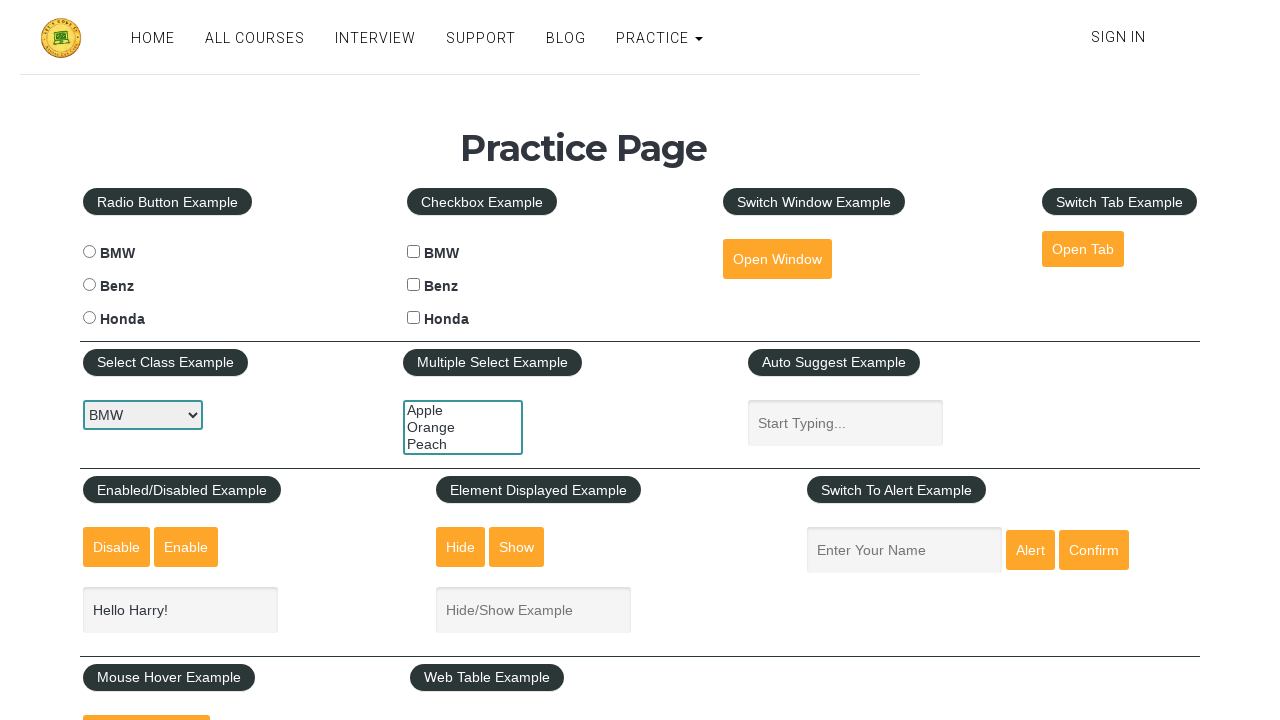